Tests nested frame navigation by clicking on "Nested Frames" link, switching to nested iframes, and verifying content within the middle frame.

Starting URL: https://the-internet.herokuapp.com/

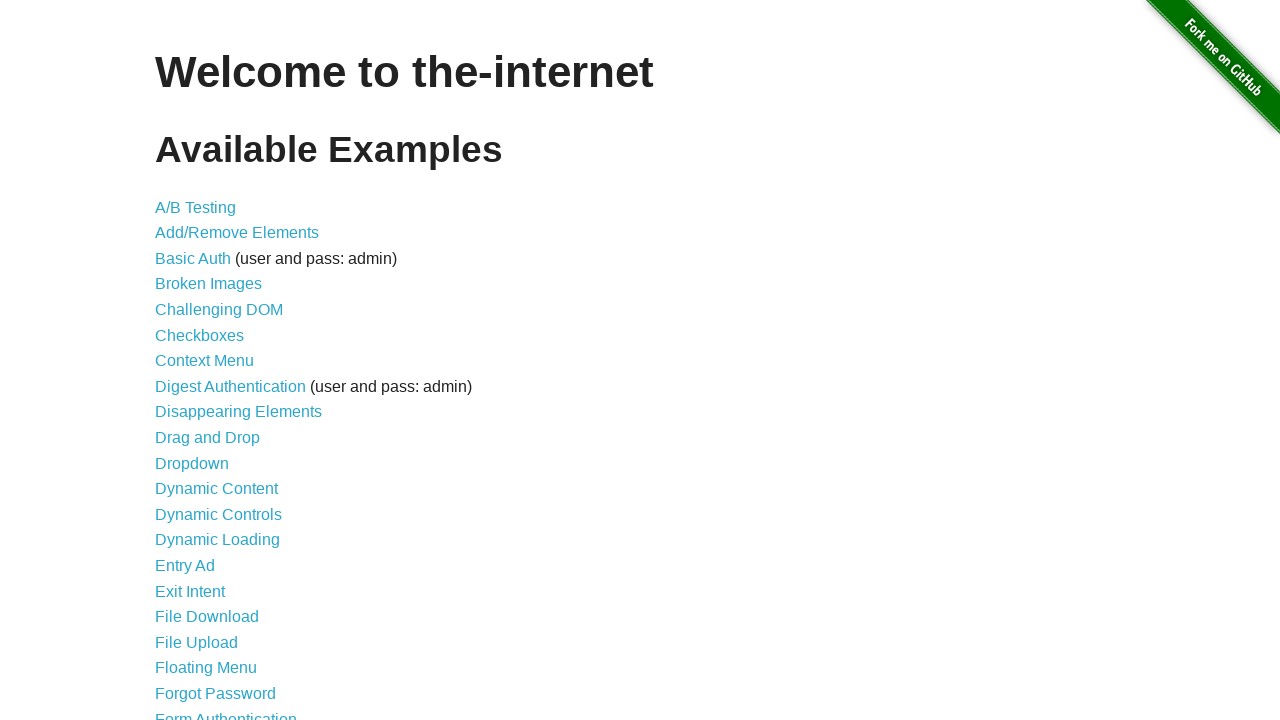

Clicked on 'Nested Frames' link at (210, 395) on text=Nested Frames
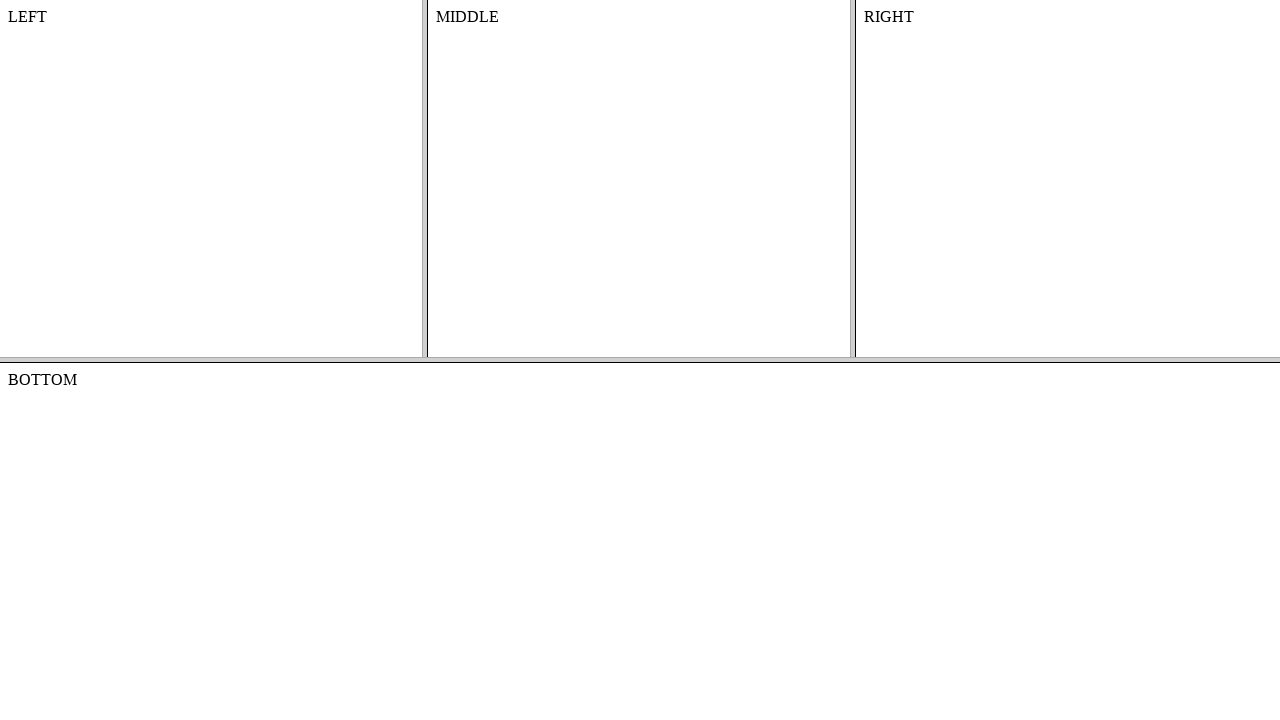

Located the top frame
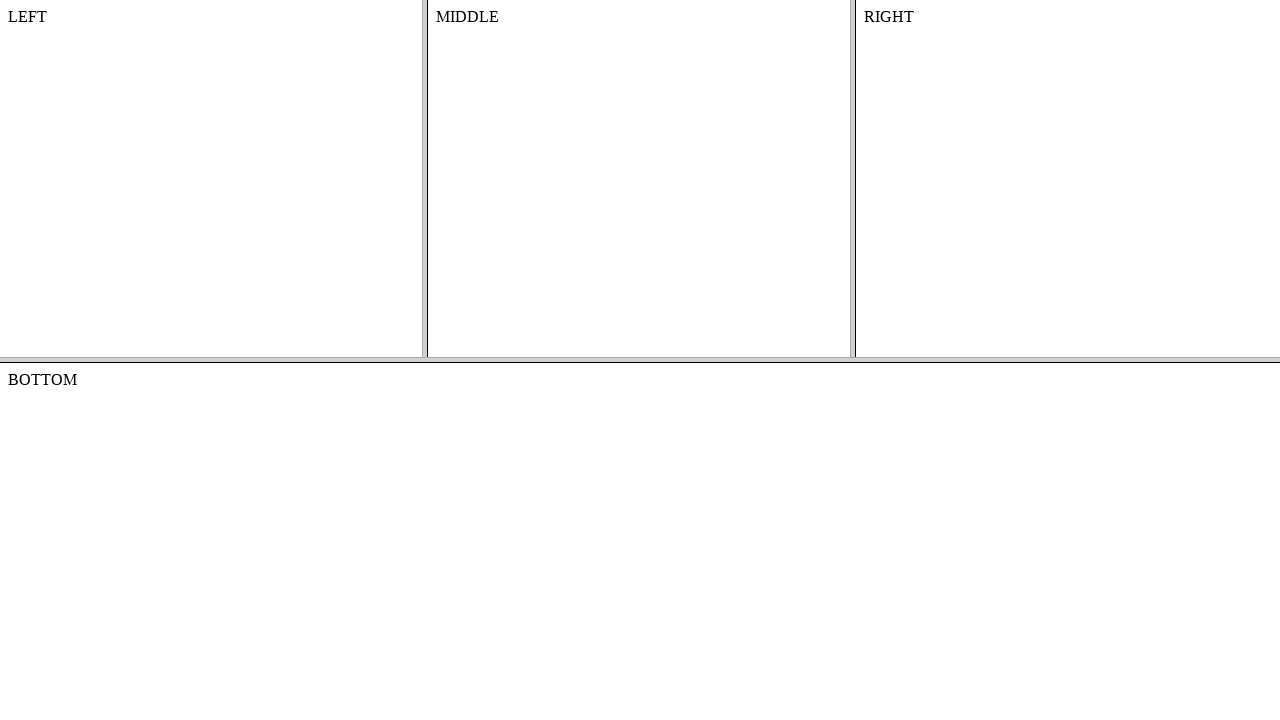

Located the middle frame within the top frame
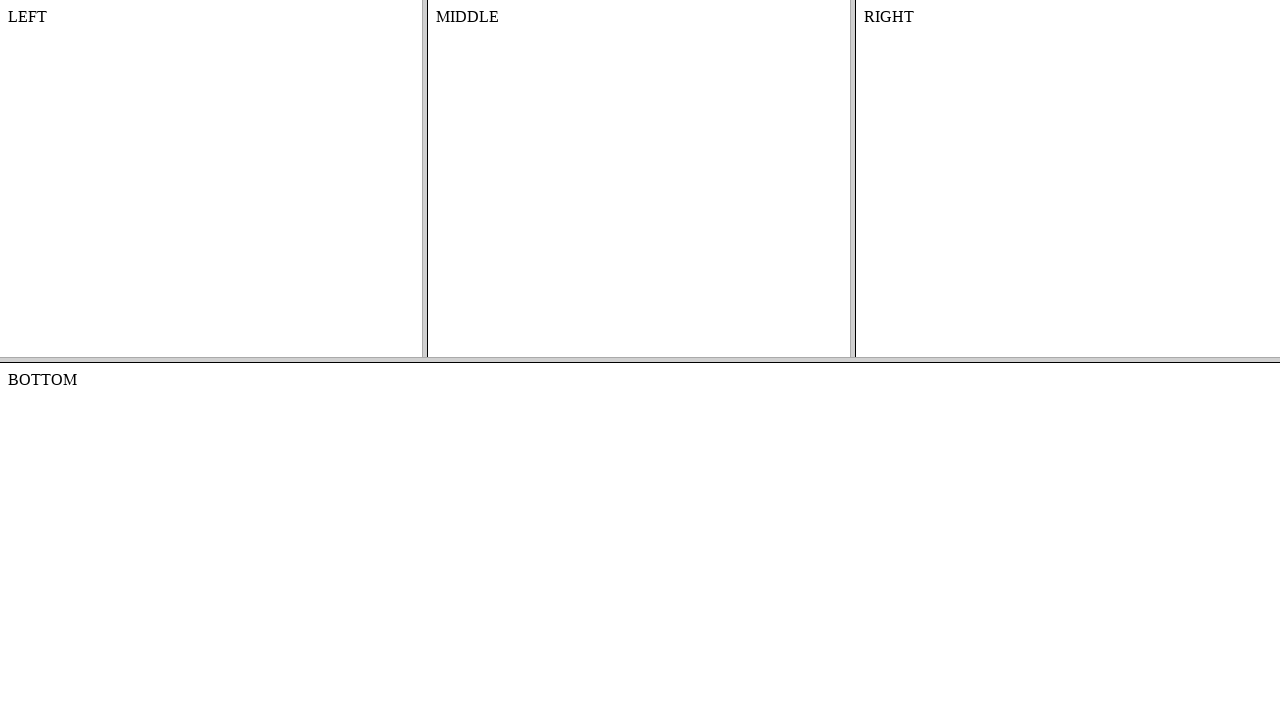

Located the content element in the middle frame
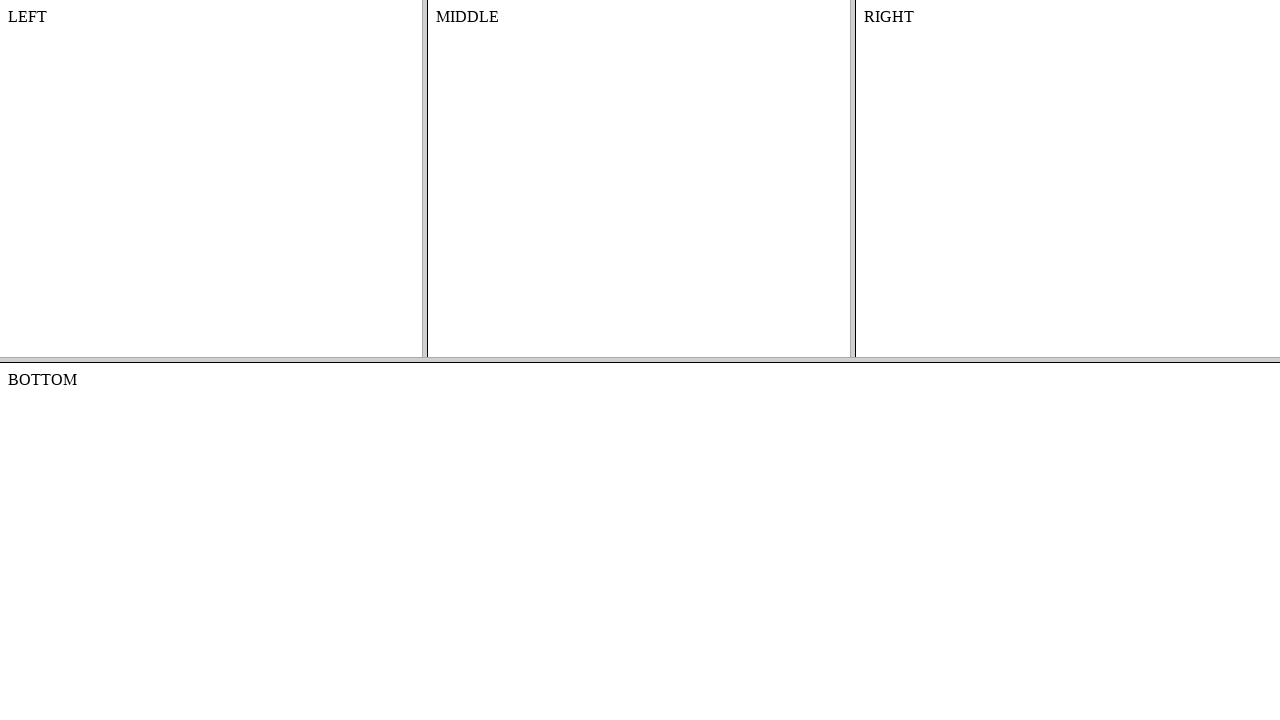

Content element in middle frame is ready
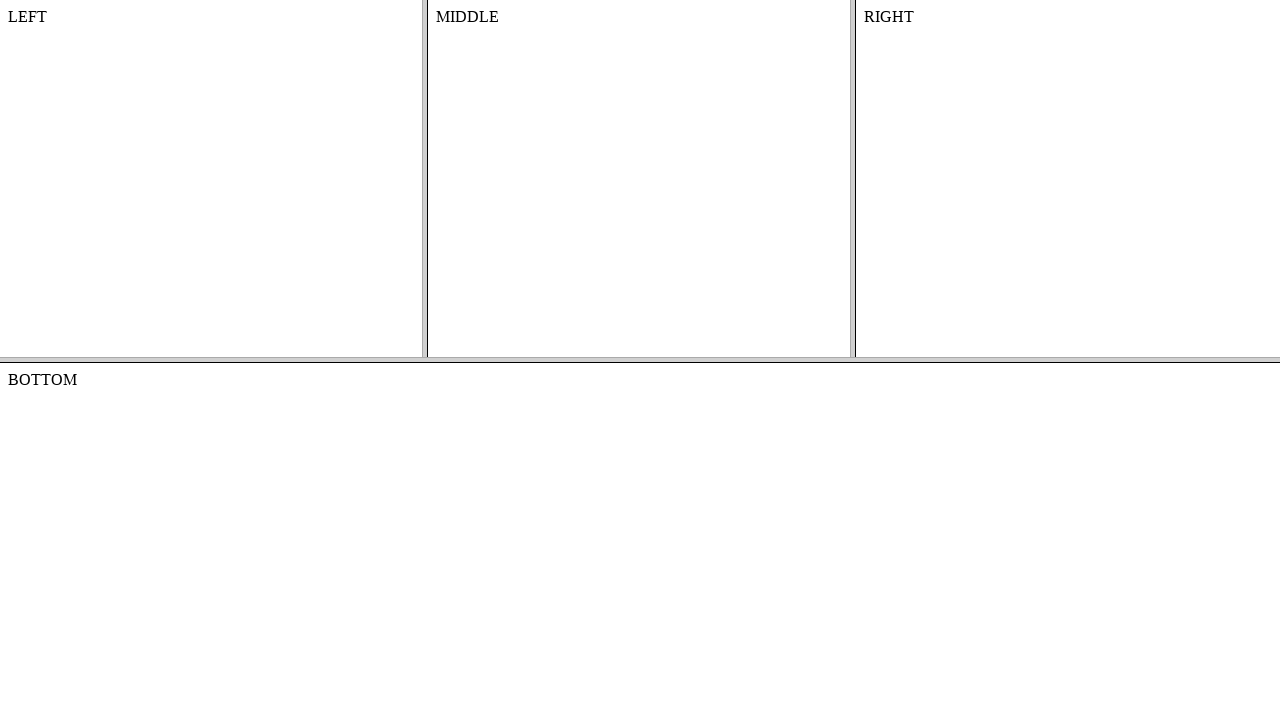

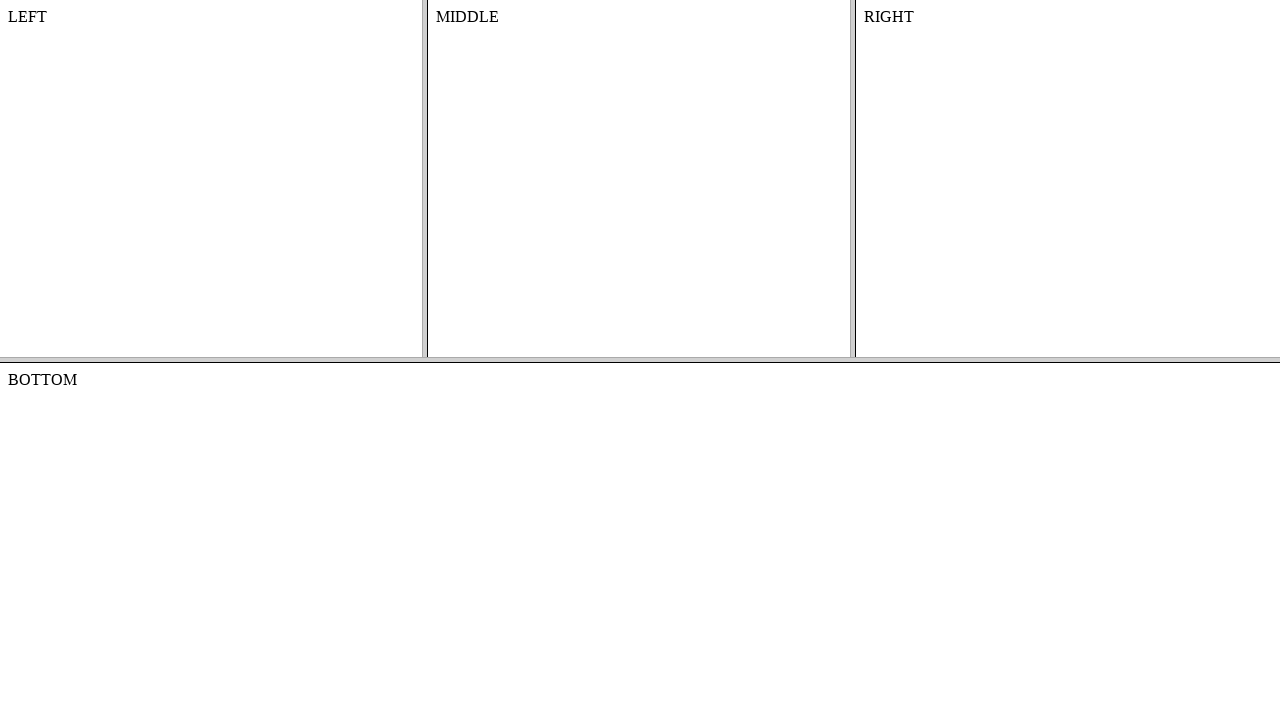